Tests explicit wait functionality by clicking buttons that enable other buttons and trigger alerts, demonstrating wait conditions for clickability and alert presence

Starting URL: https://syntaxprojects.com/synchronization-explicit-wait.php

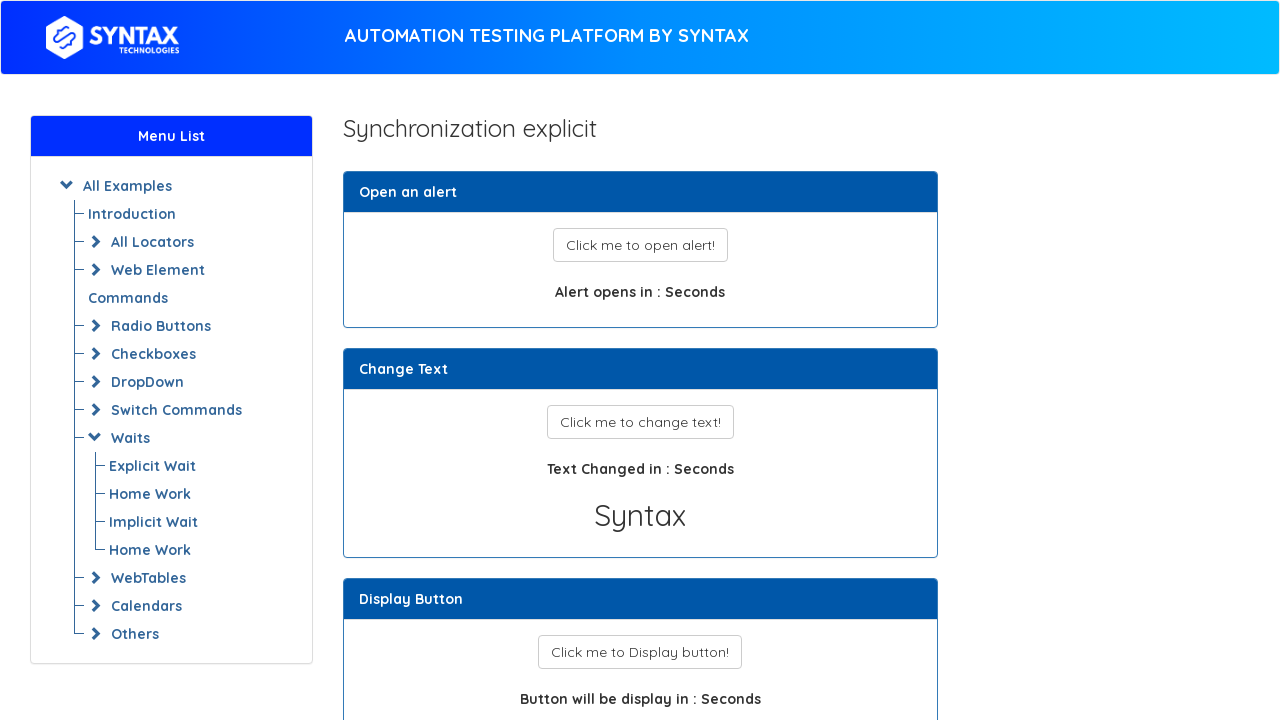

Clicked enable_button to enable another button at (640, 361) on xpath=//button[@id='enable_button']
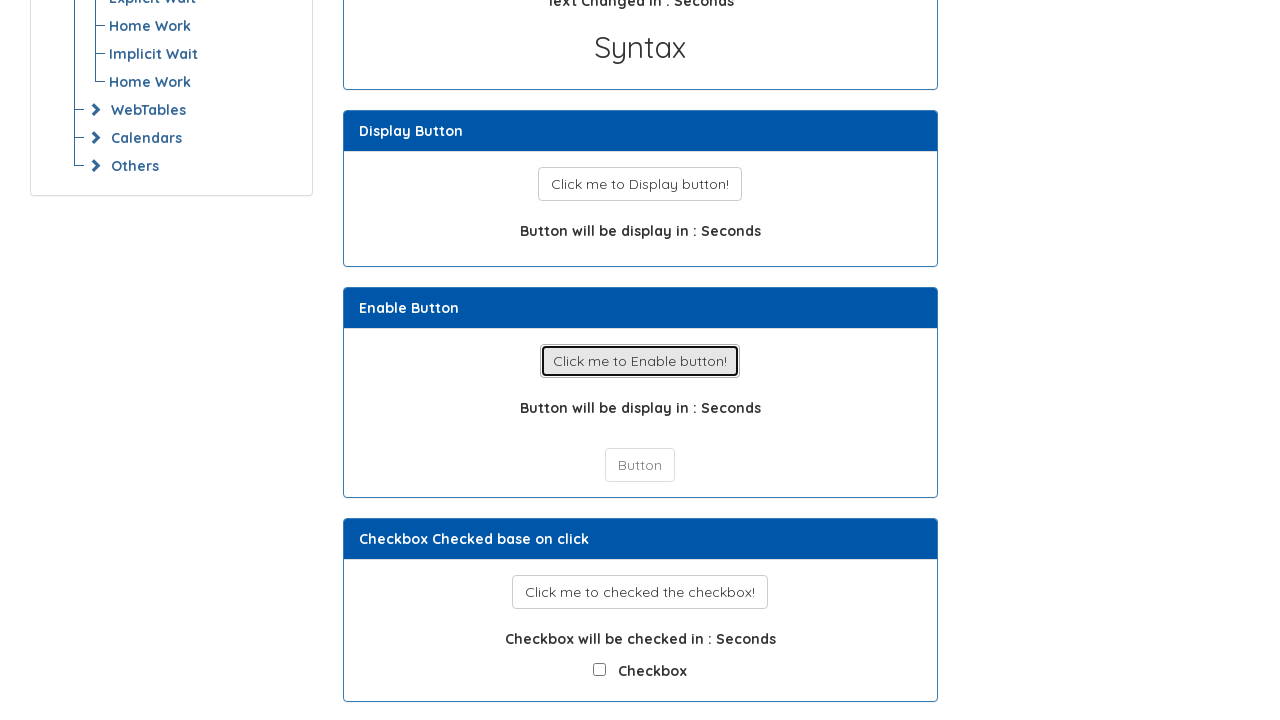

Waited for 'Button' element to become visible
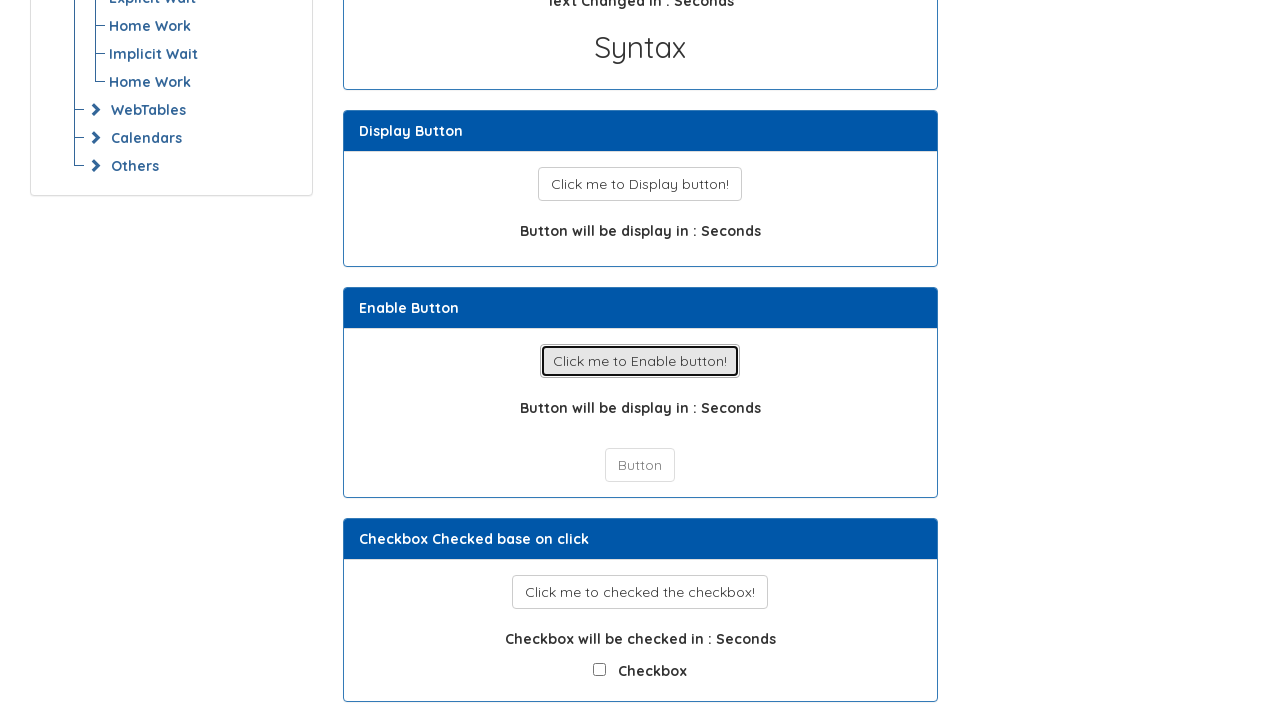

Clicked 'Button' element after it became clickable at (619, 18) on xpath=//button[text()='Button']
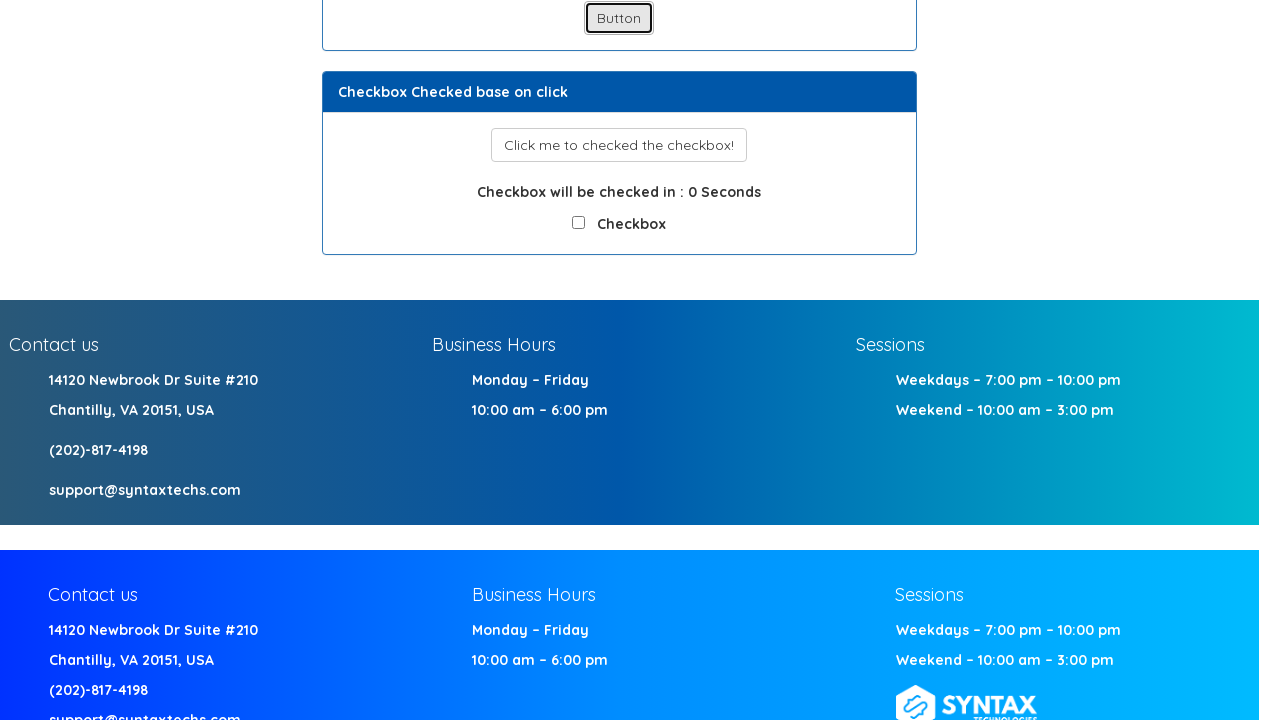

Clicked show_alert button to trigger alert at (619, 245) on xpath=//button[@id='show_alert']
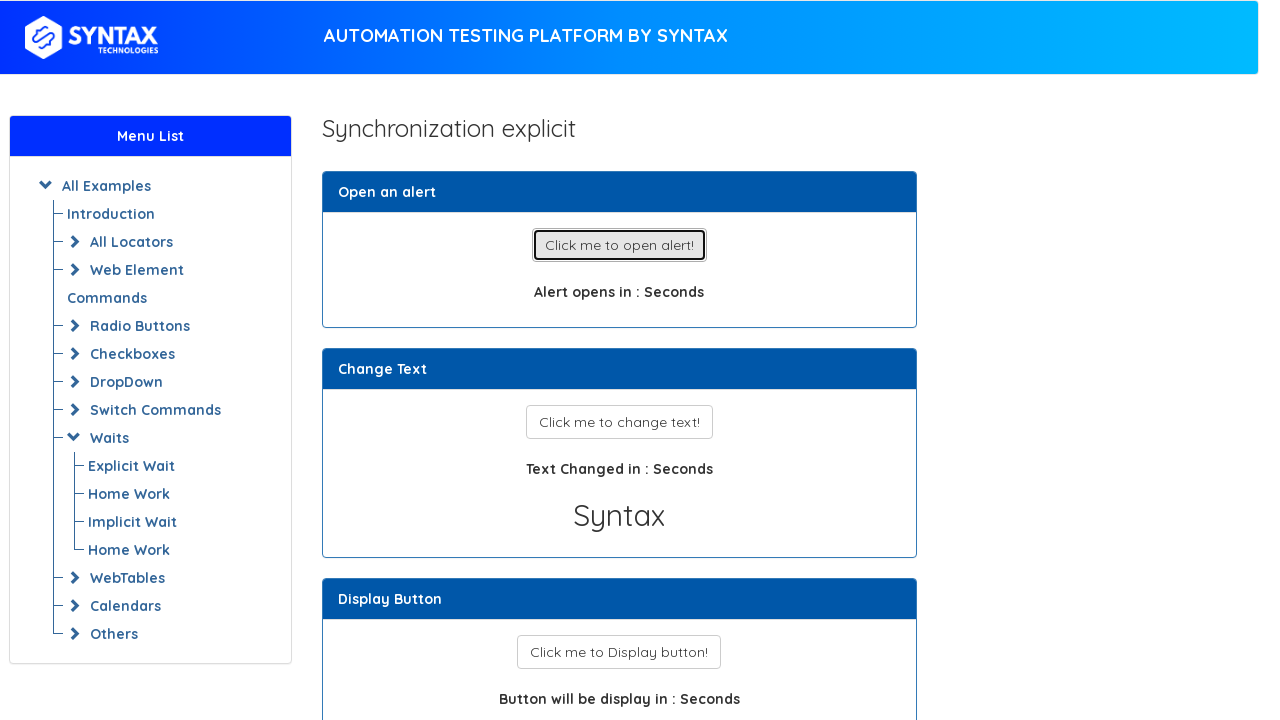

Set up dialog handler to accept alerts
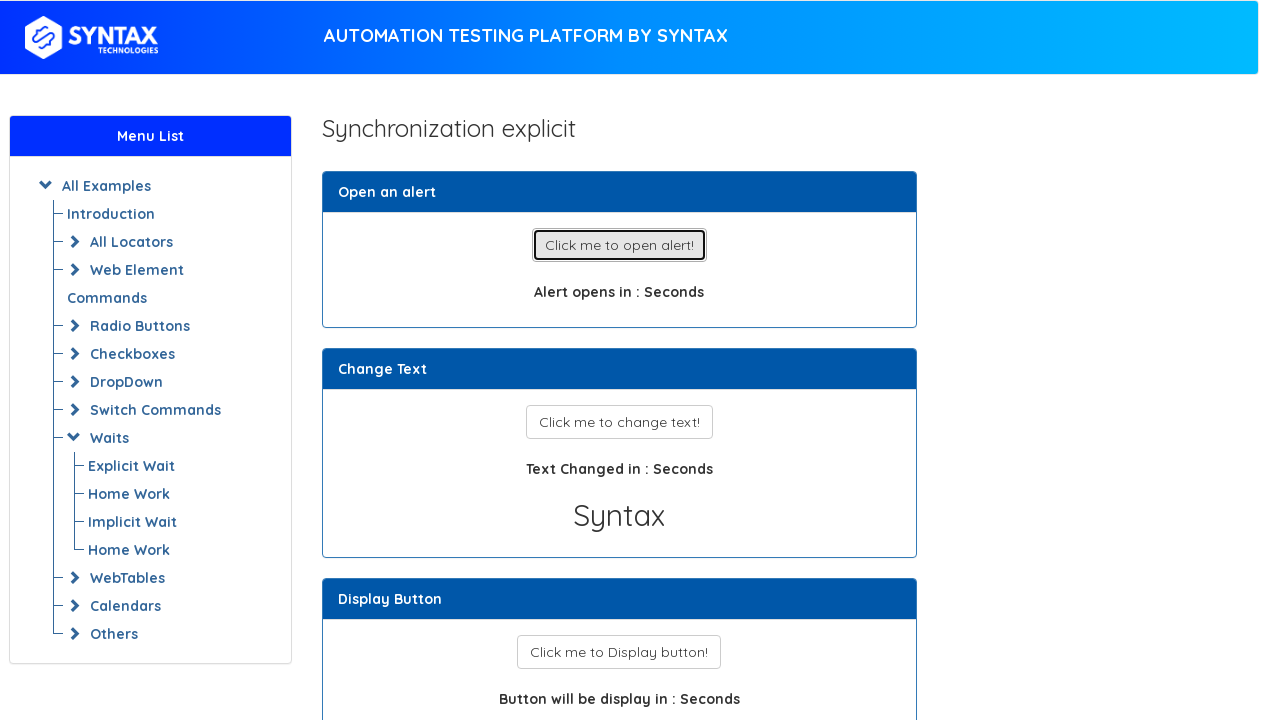

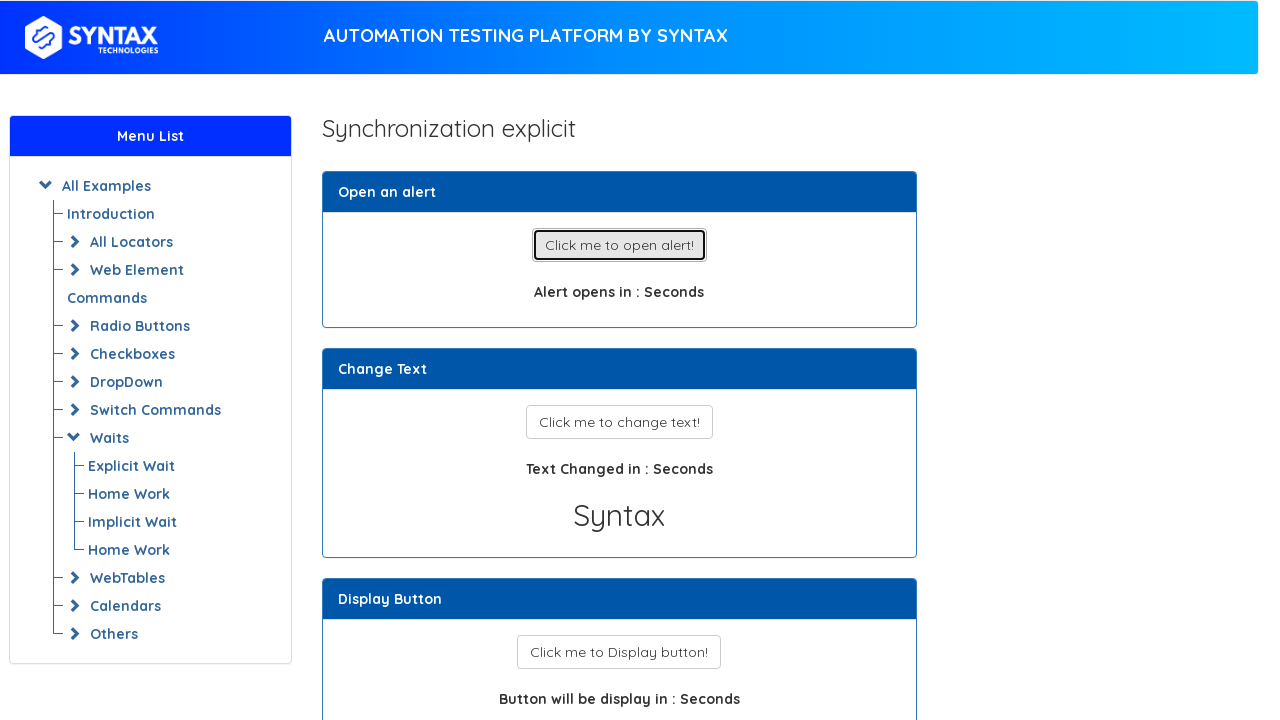